Tests scrolling functionality on the duotech.io website by clicking on a scroll-down link element

Starting URL: http://www.duotech.io/

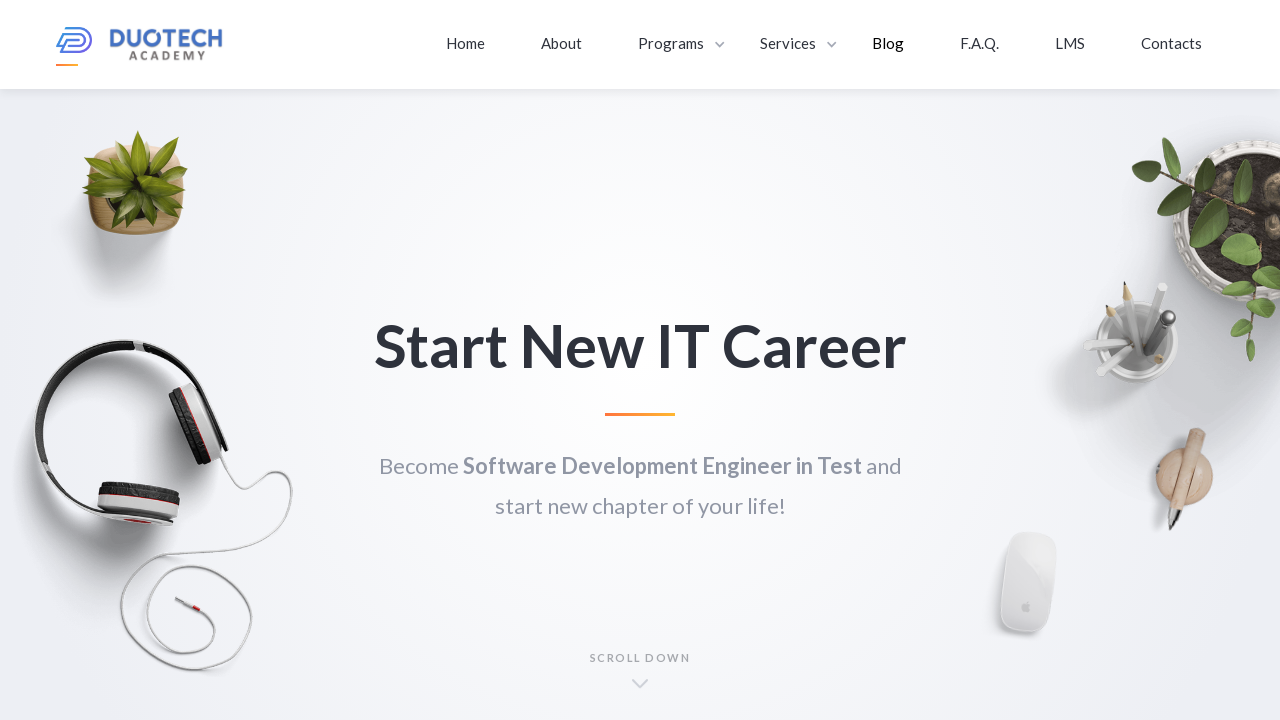

Clicked on scroll-down link element to test scrolling functionality at (640, 677) on .scroll-down-link
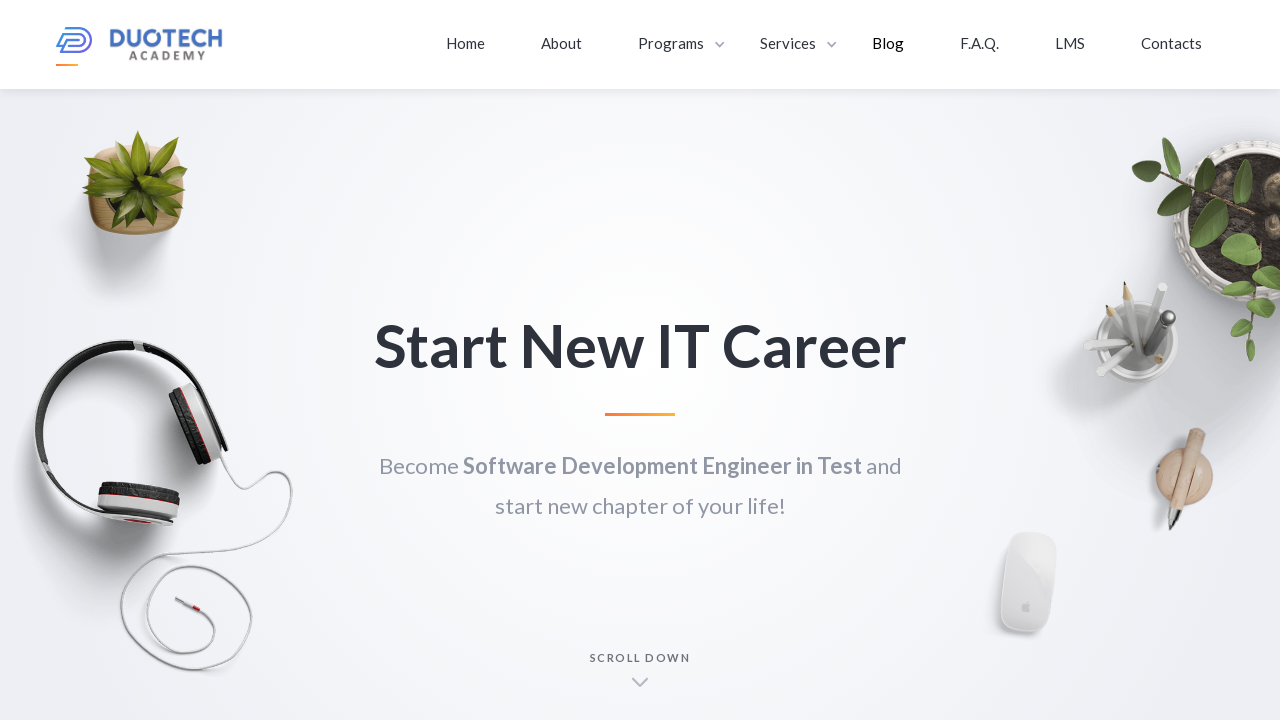

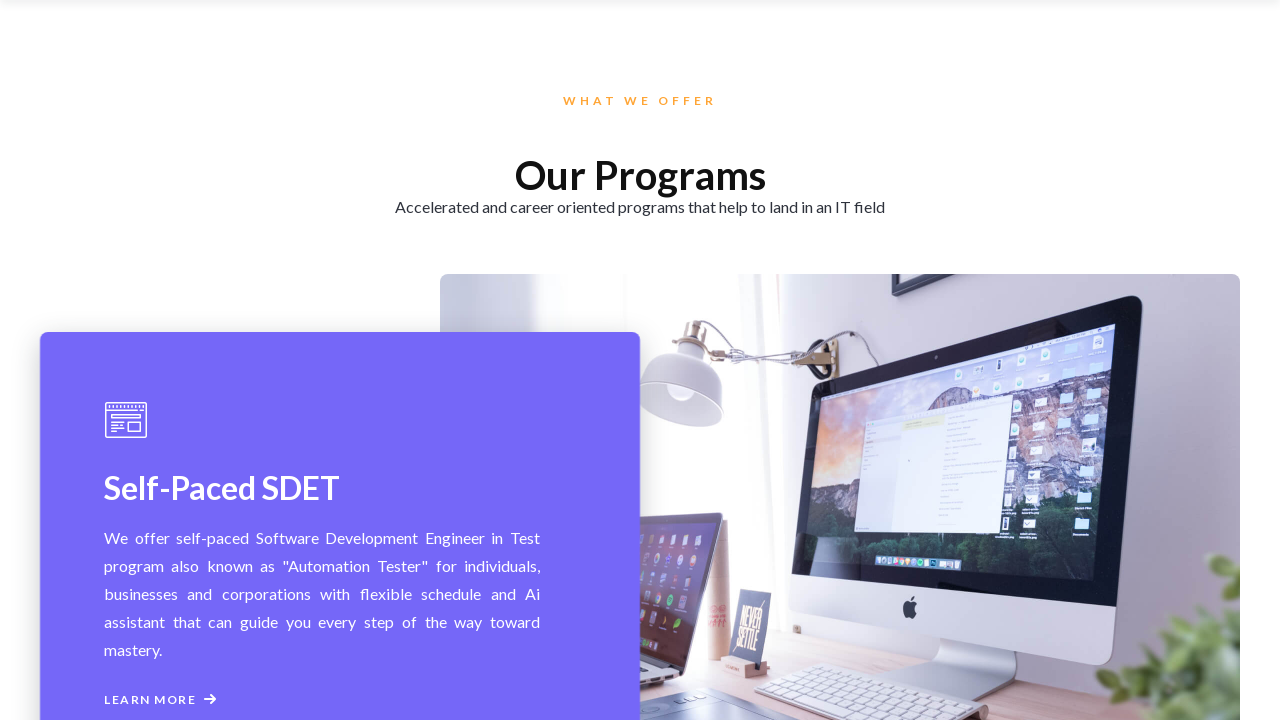